Tests hover functionality by hovering over the first user avatar, clicking the view profile link, and verifying navigation to the user profile page

Starting URL: https://the-internet.herokuapp.com/hovers

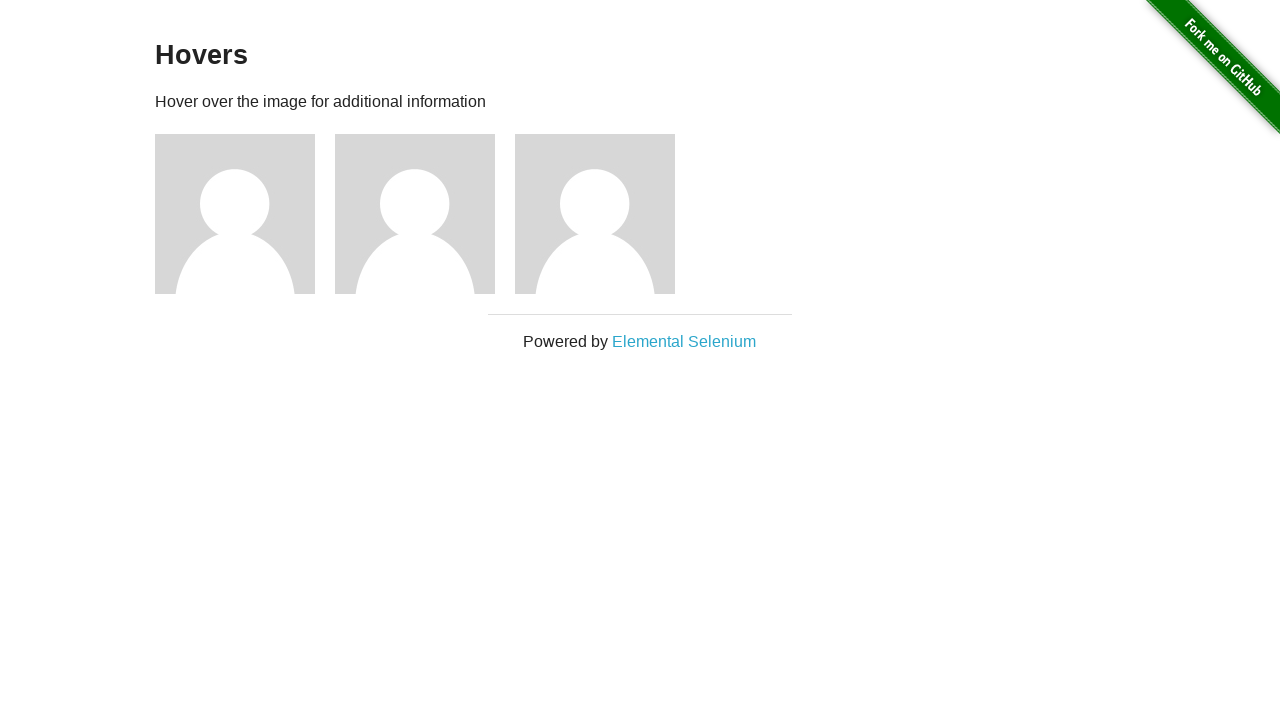

Hovered over first user avatar at (245, 214) on .figure >> nth=0
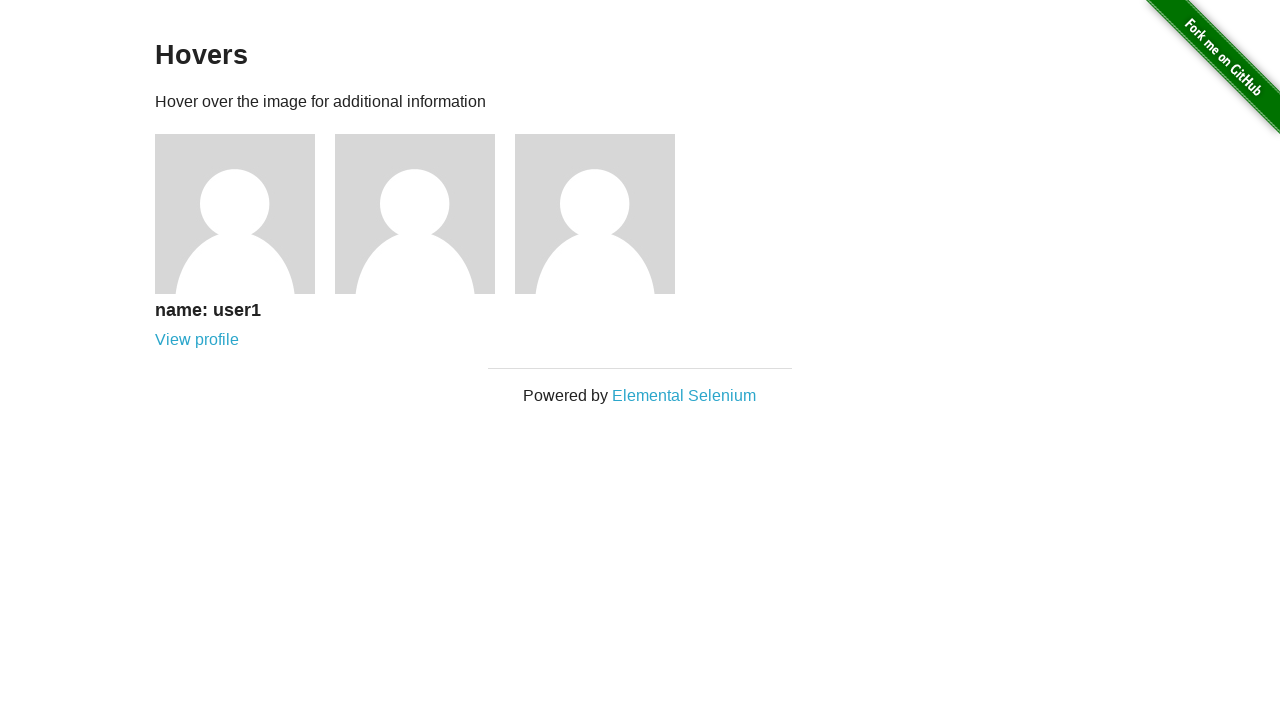

Clicked 'View profile' link at (197, 340) on text=View profile
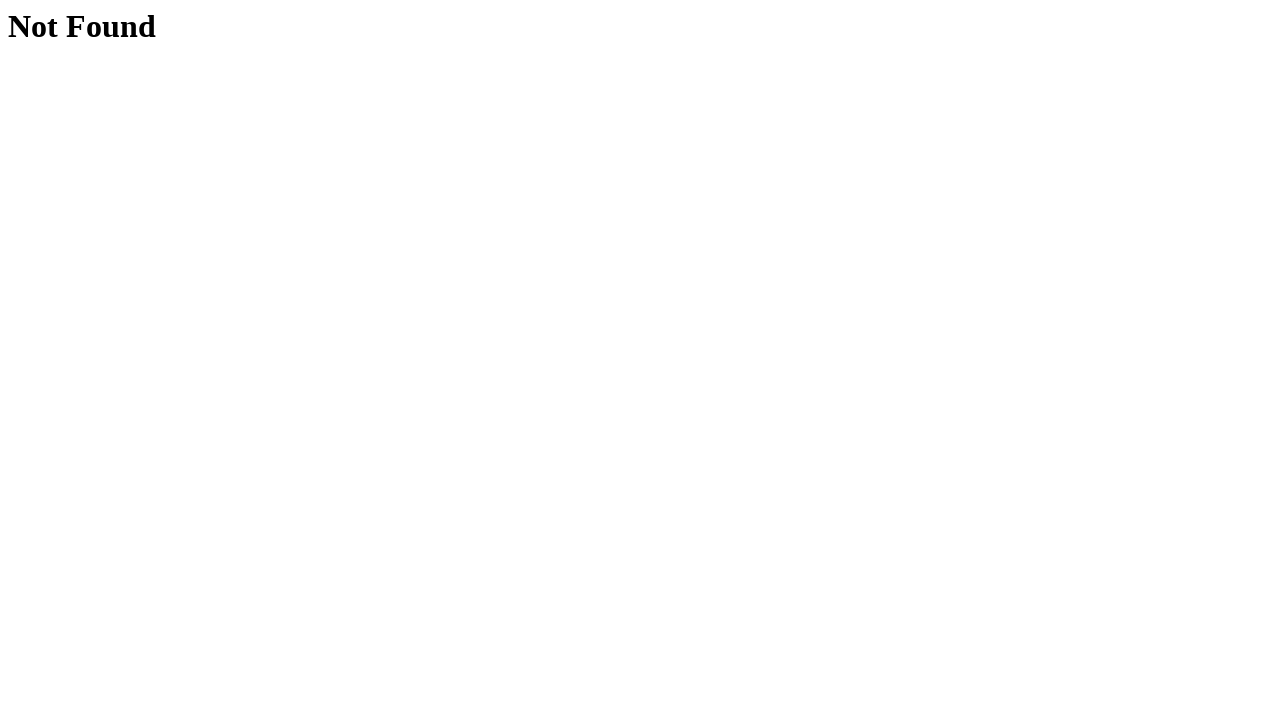

Navigated to user #1 profile page (URL verified)
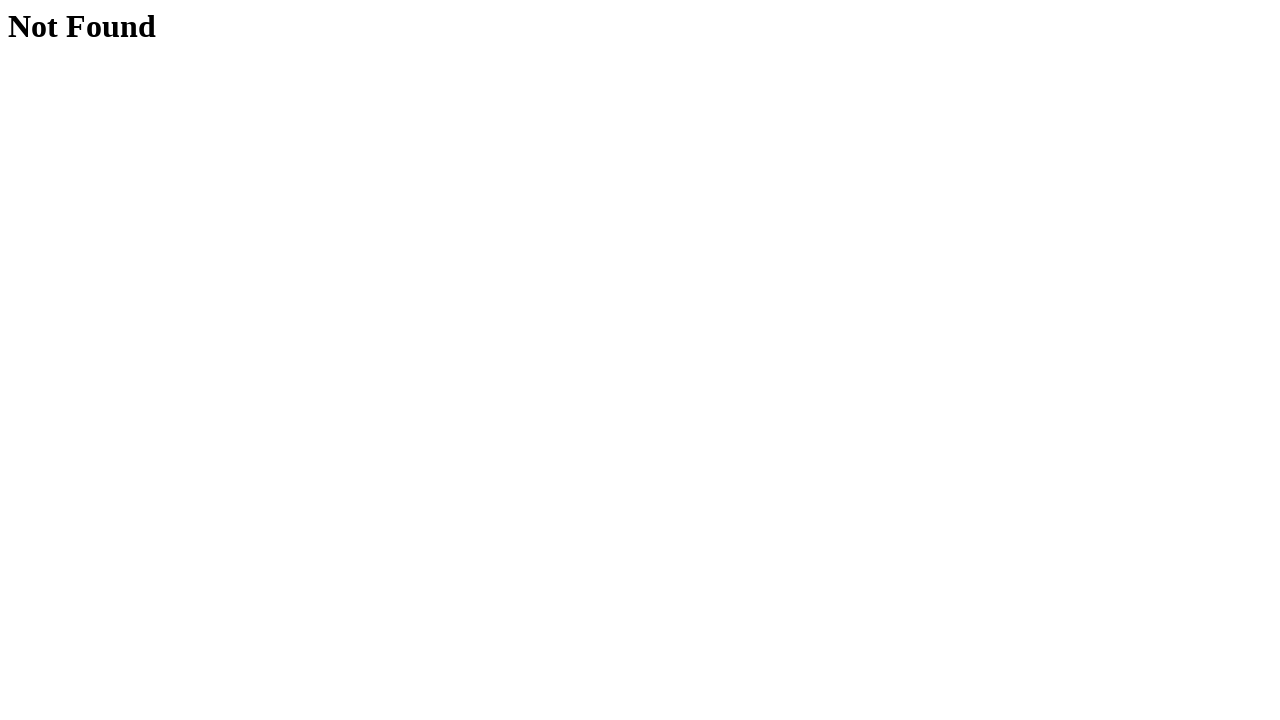

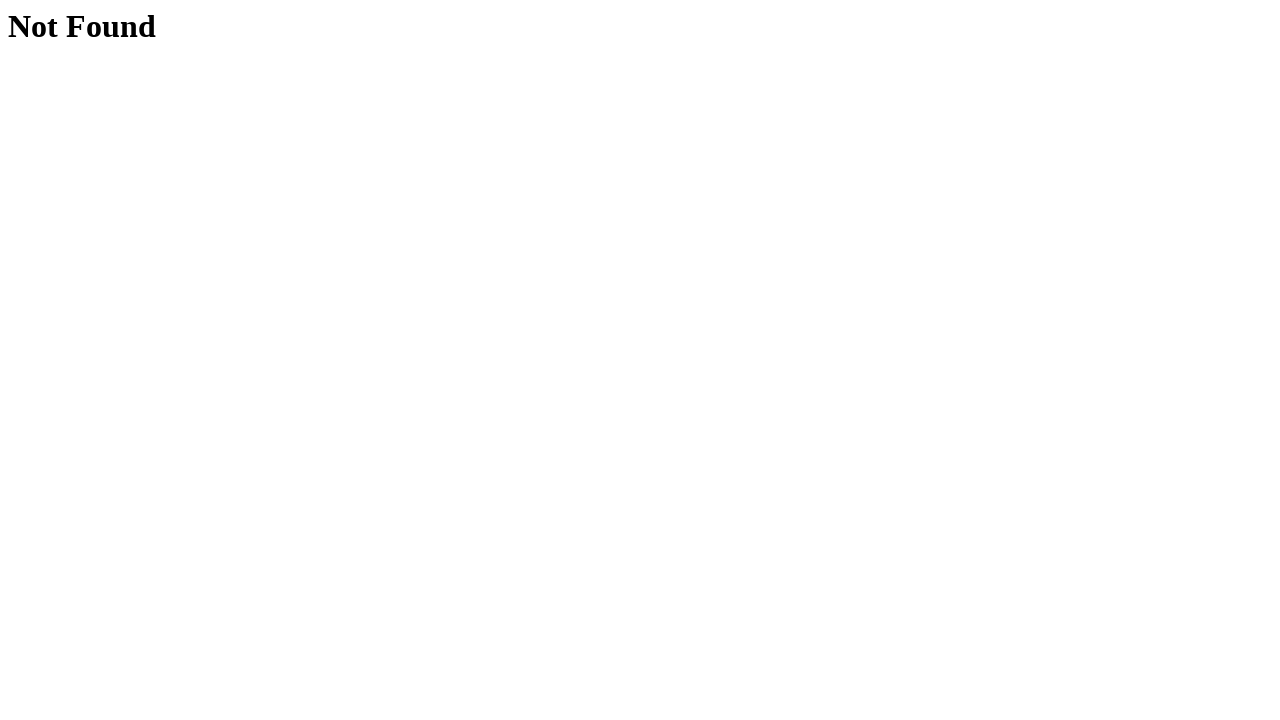